Tests unmarking completed todo items by unchecking their checkboxes

Starting URL: https://demo.playwright.dev/todomvc

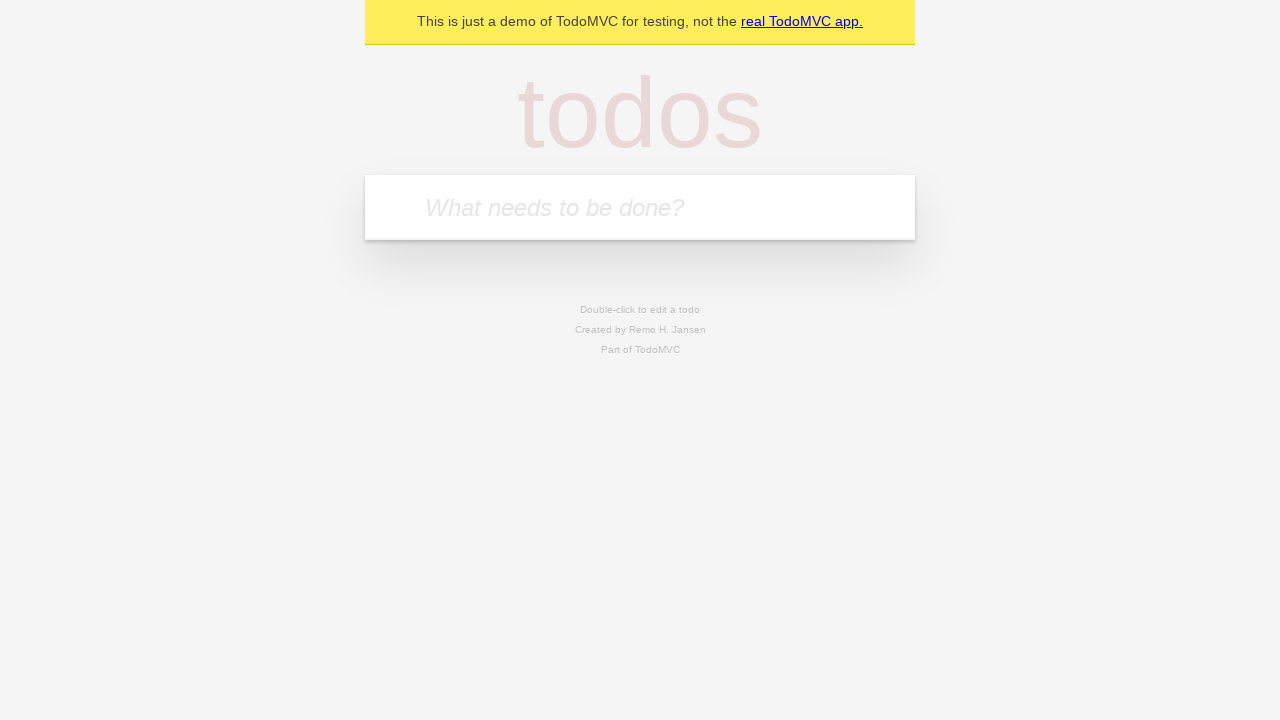

Filled todo input with 'buy some cheese' on internal:attr=[placeholder="What needs to be done?"i]
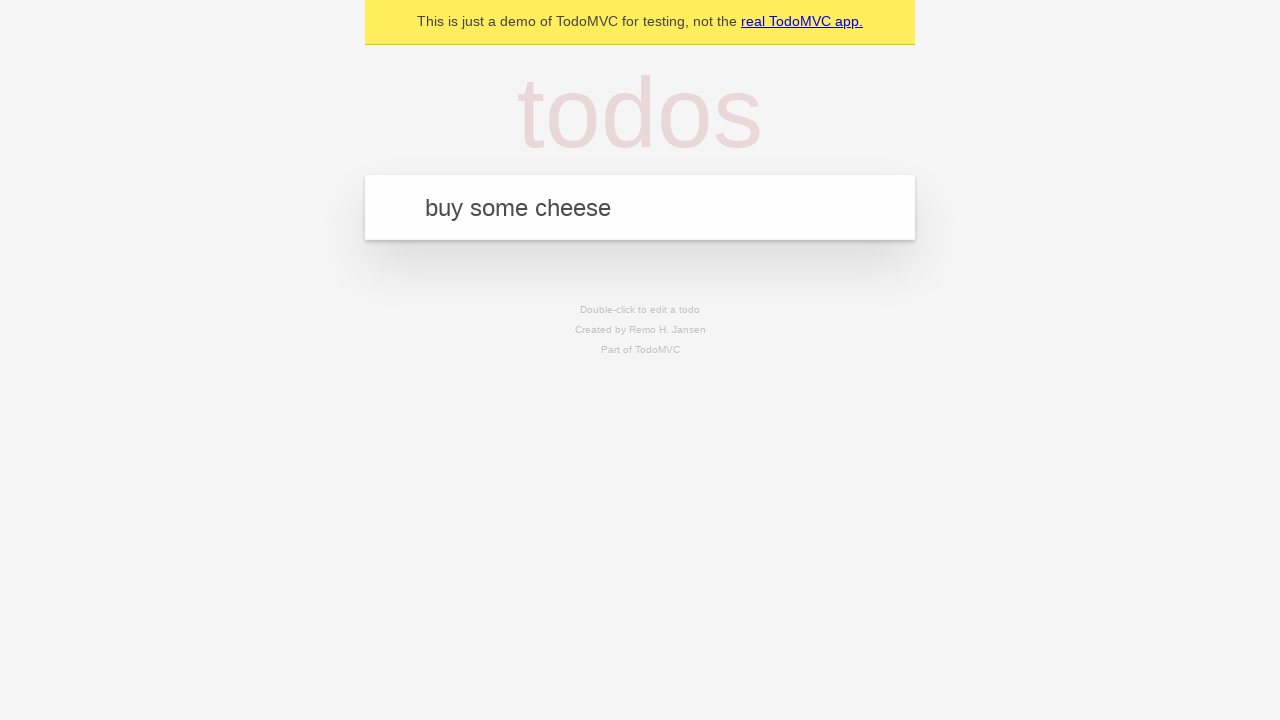

Pressed Enter to create first todo item on internal:attr=[placeholder="What needs to be done?"i]
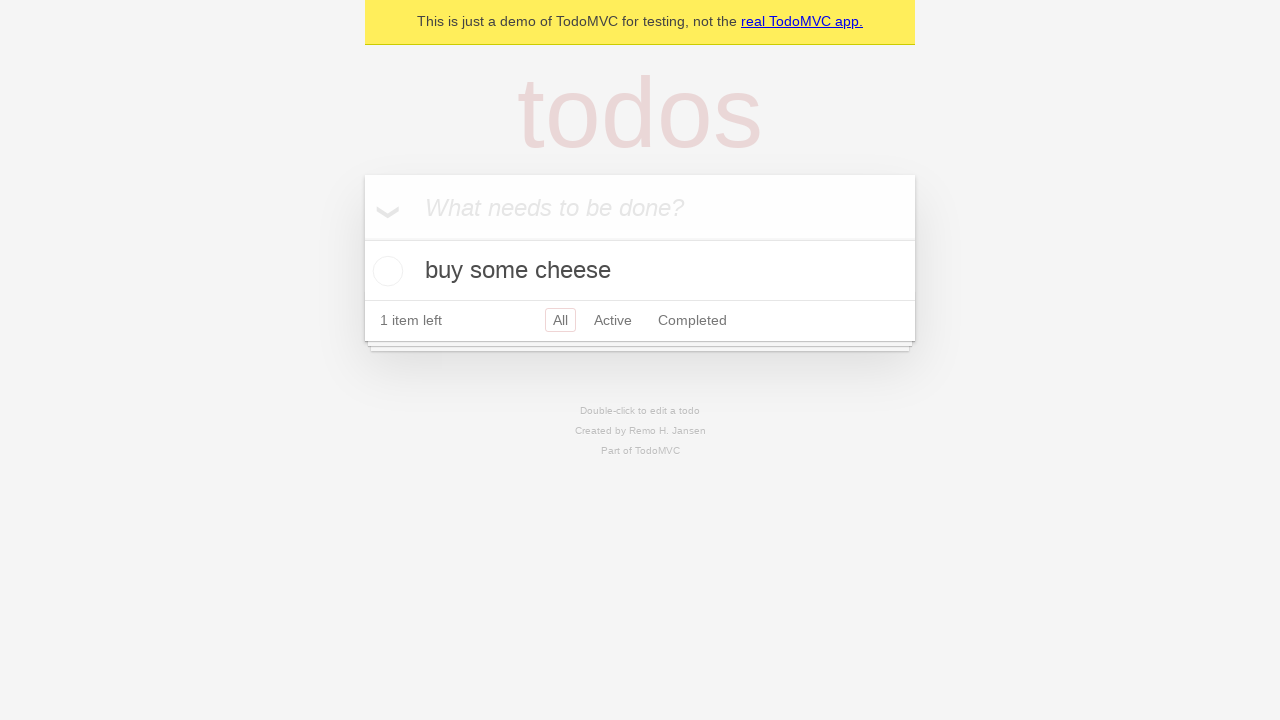

Filled todo input with 'feed the cat' on internal:attr=[placeholder="What needs to be done?"i]
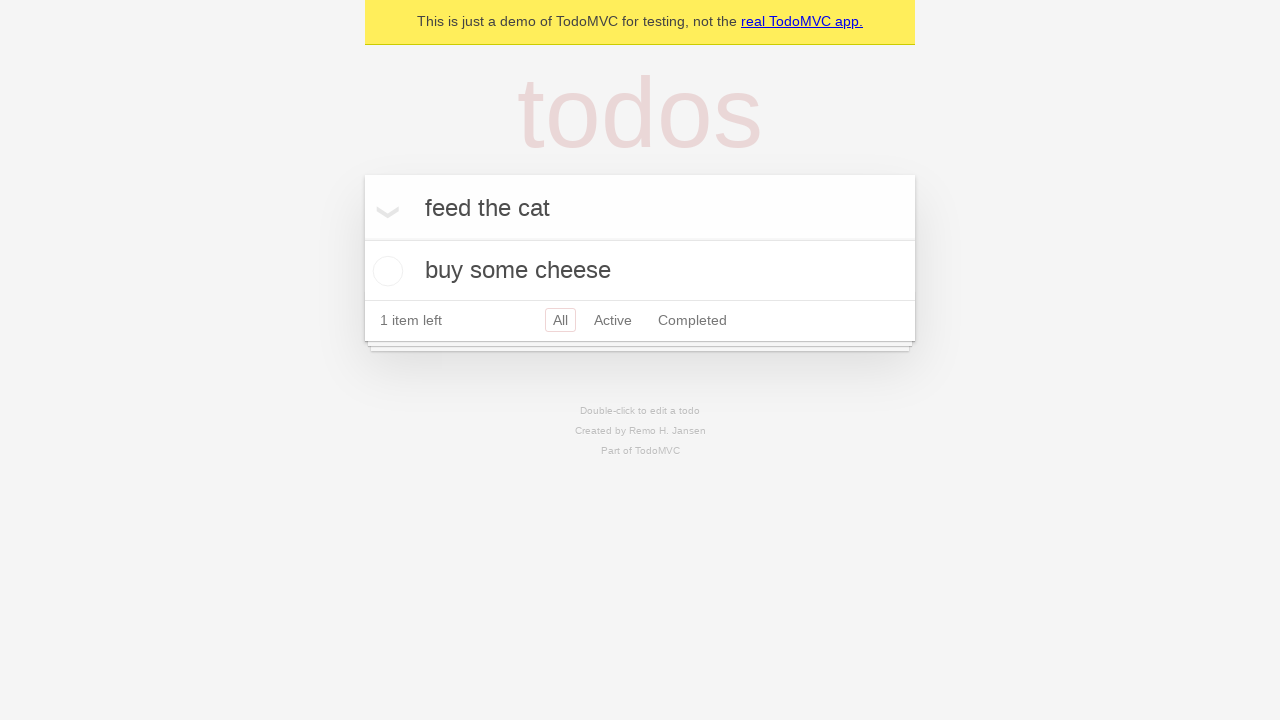

Pressed Enter to create second todo item on internal:attr=[placeholder="What needs to be done?"i]
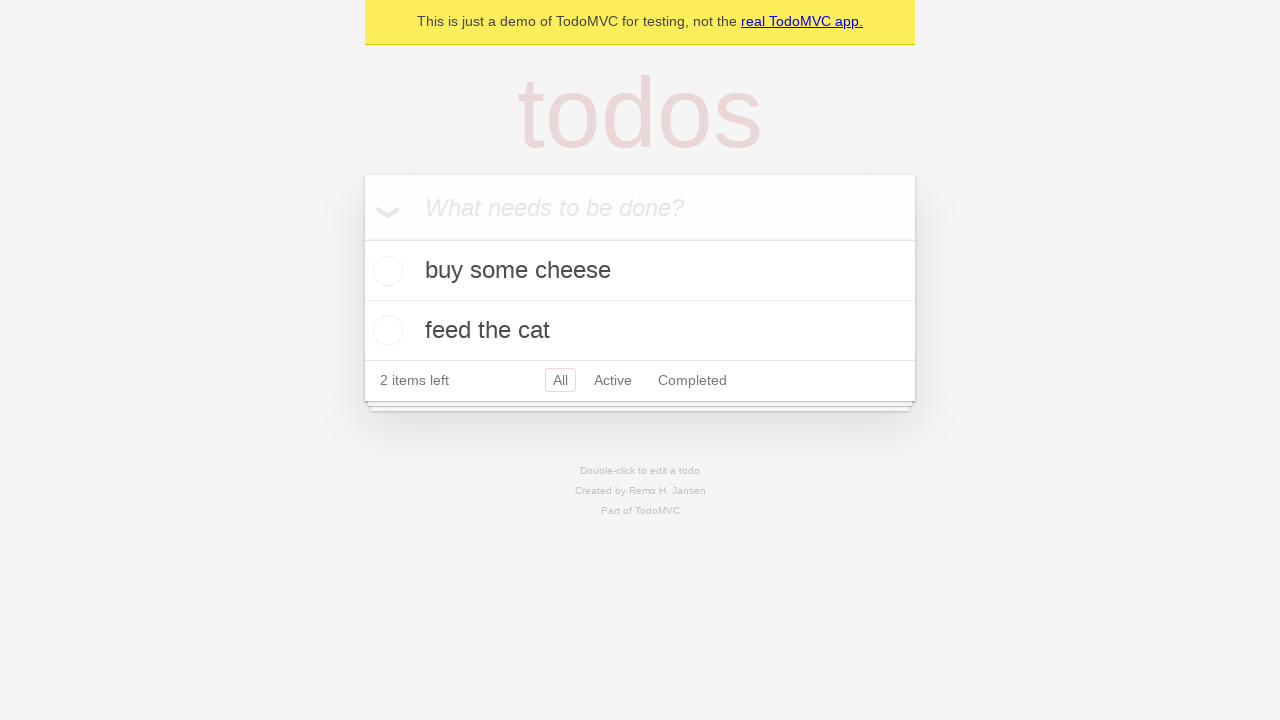

Waited for todo items to appear
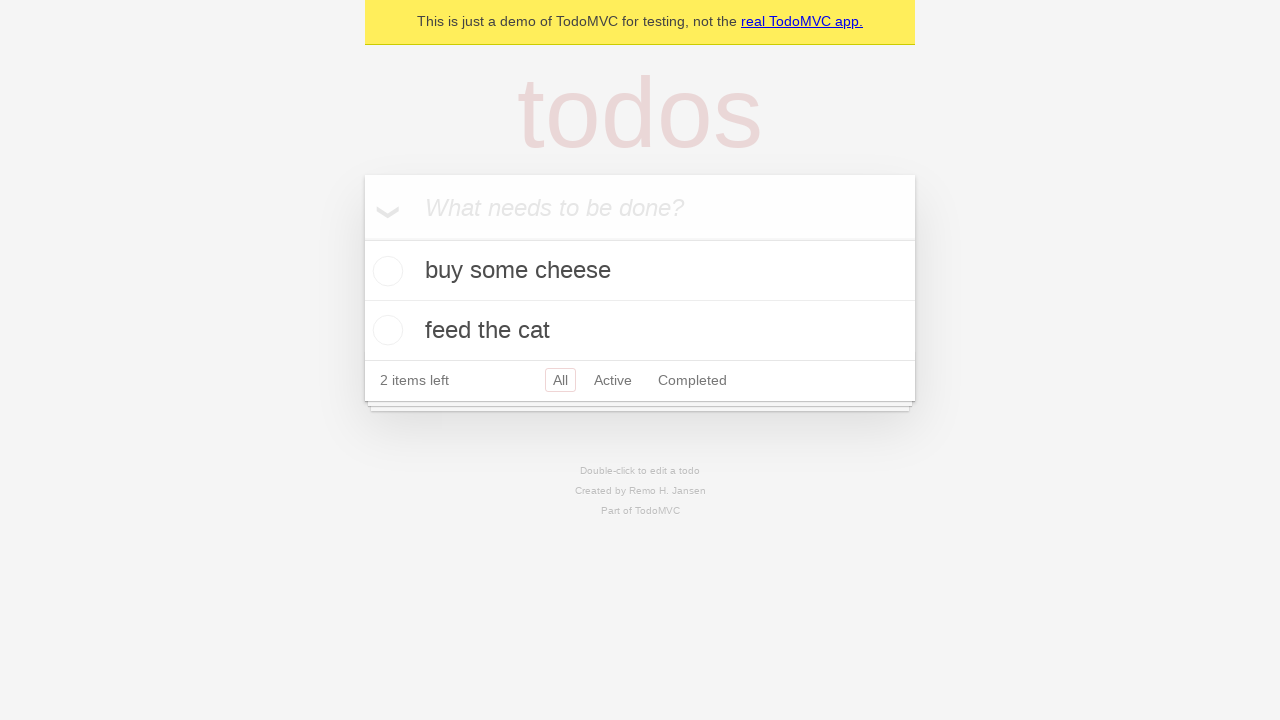

Checked the first todo item checkbox at (385, 271) on internal:testid=[data-testid="todo-item"s] >> nth=0 >> internal:role=checkbox
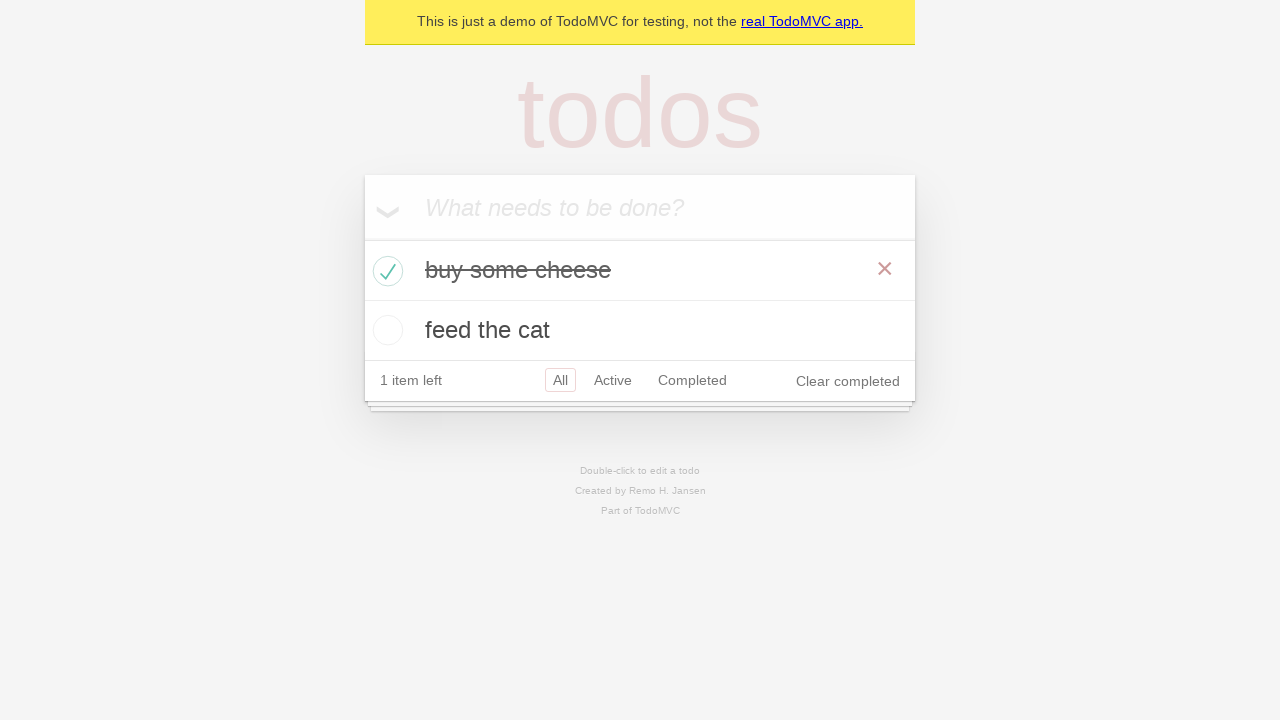

Unchecked the first todo item checkbox to mark it as incomplete at (385, 271) on internal:testid=[data-testid="todo-item"s] >> nth=0 >> internal:role=checkbox
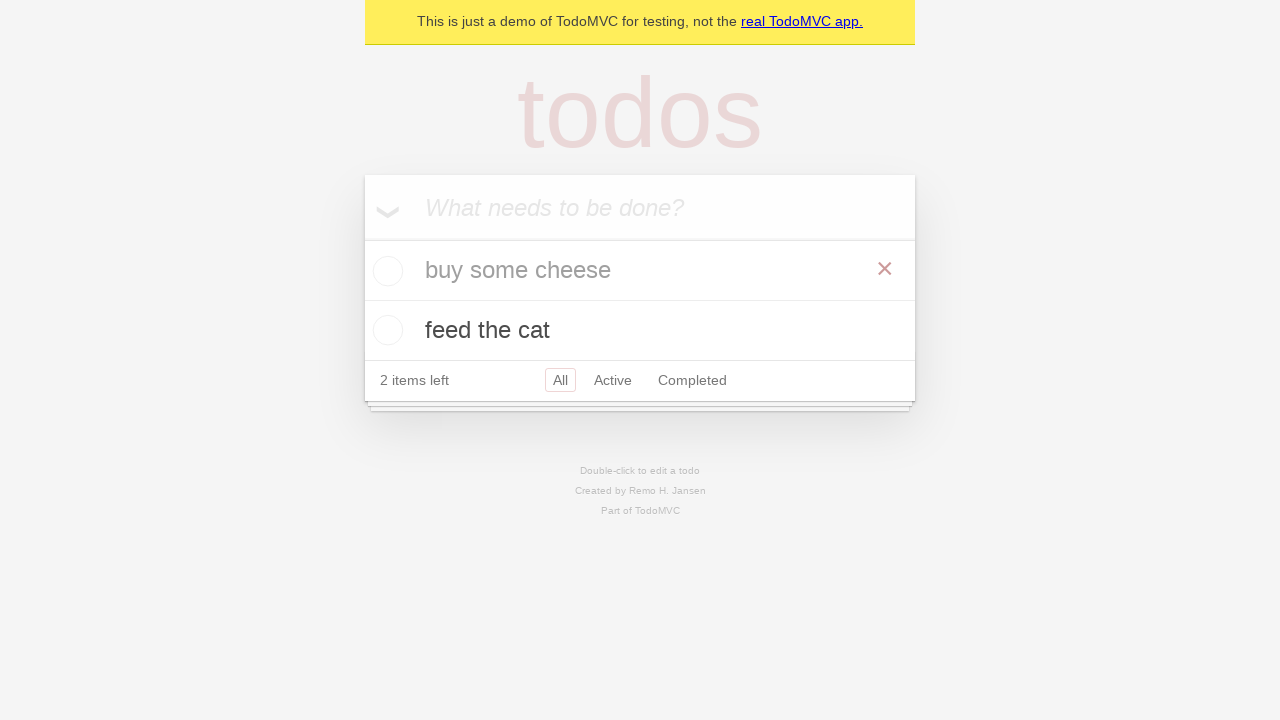

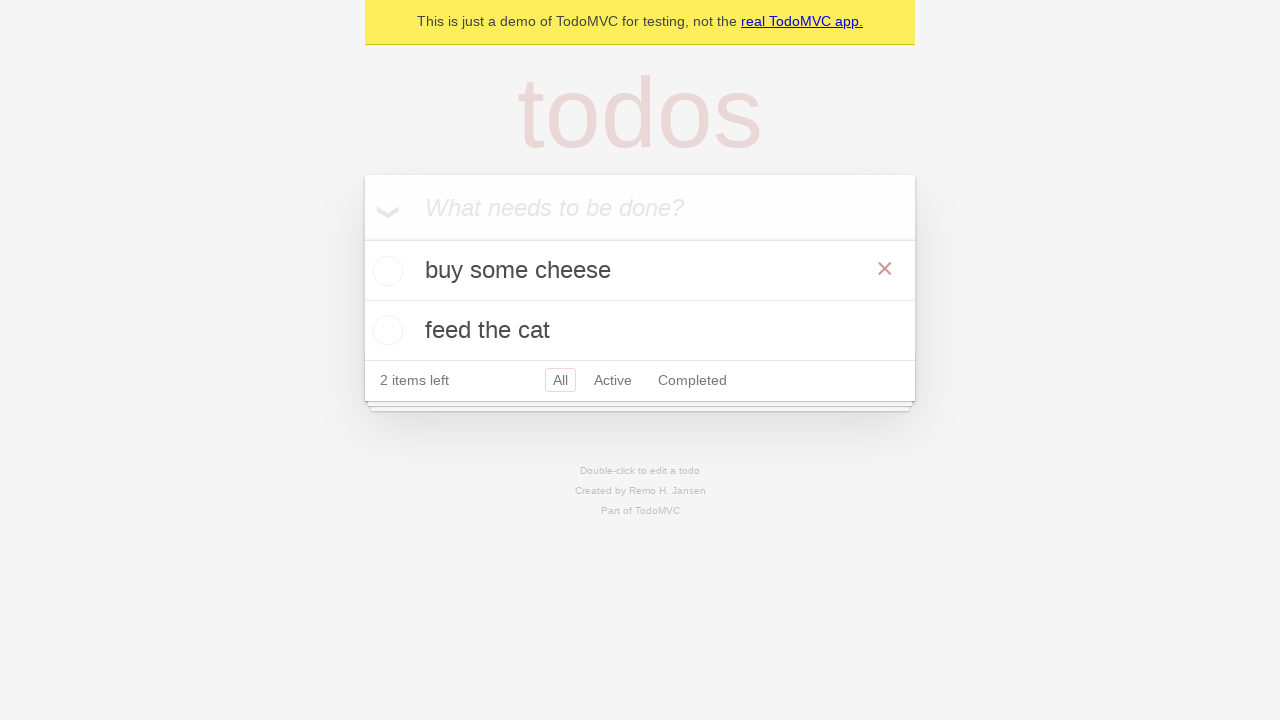